Tests the "Empty" obstacle by clicking a generate button and then clicking all checkpoint elements that appear

Starting URL: https://obstaclecourse.tricentis.com/Obstacles/66667

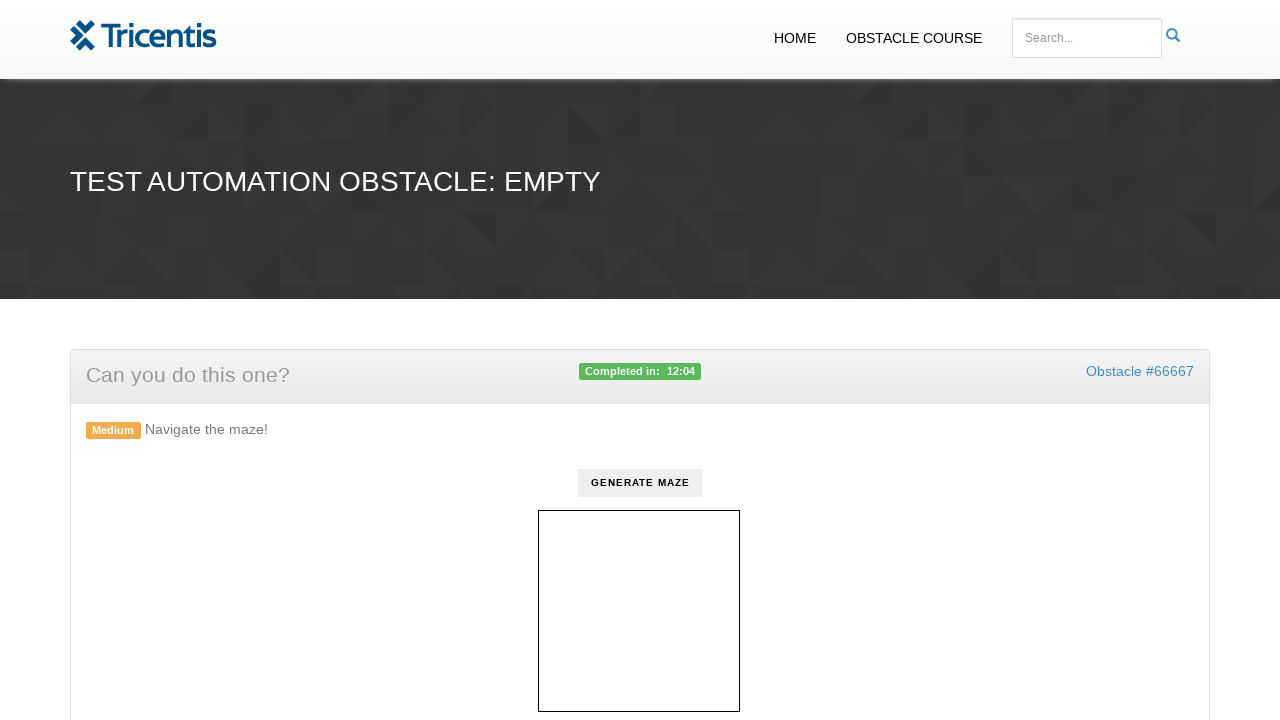

Clicked generate button to create checkpoints at (640, 483) on #generate
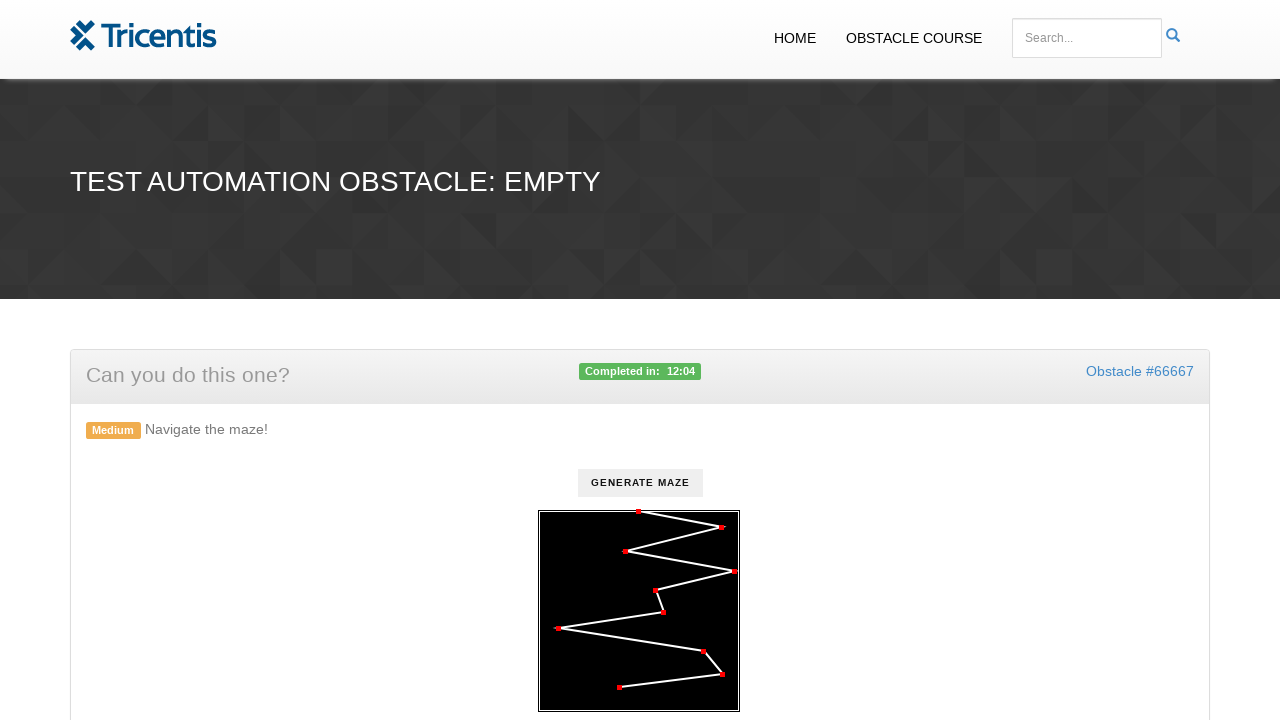

Checkpoints appeared on the page
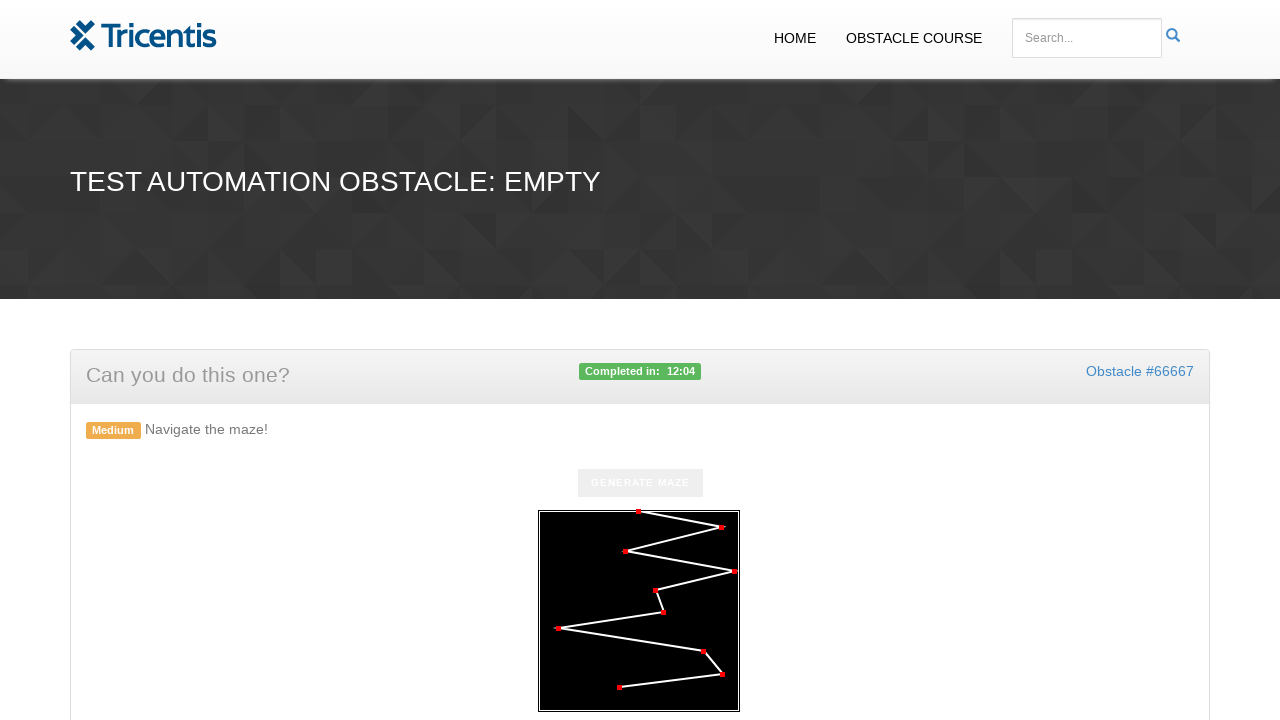

Clicked a checkpoint element at (638, 512) on .checkpoint >> nth=0
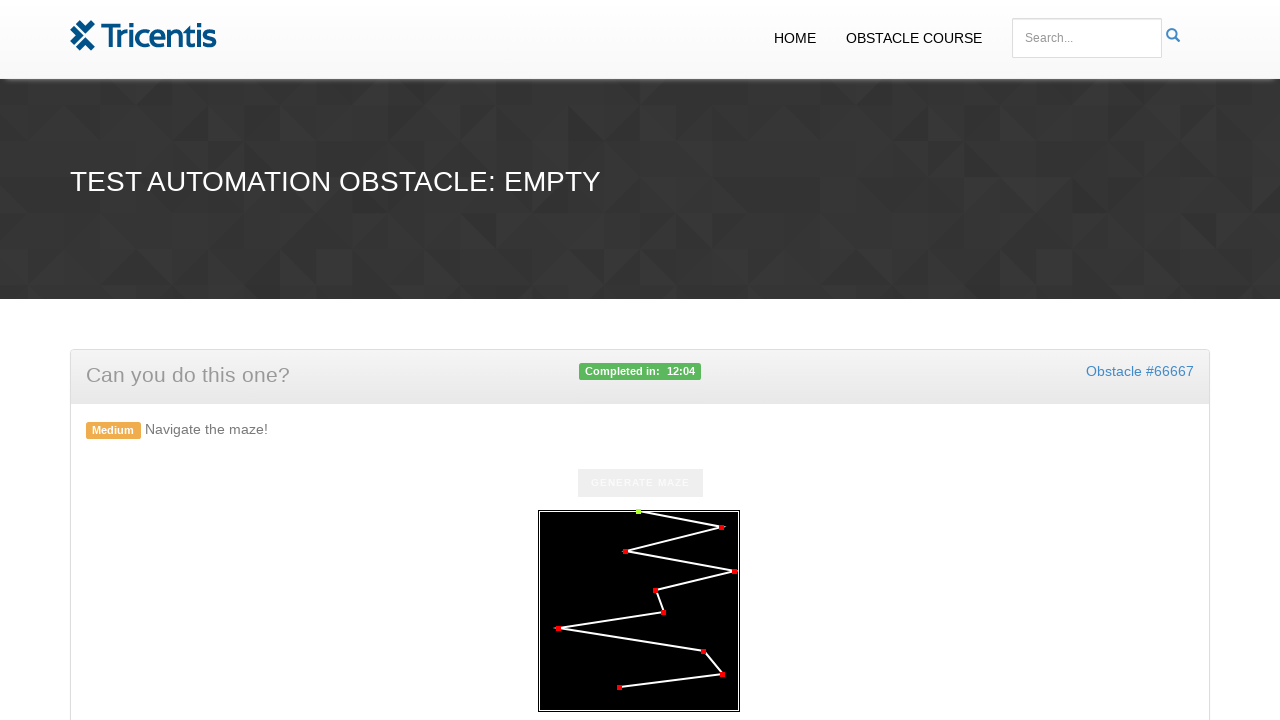

Clicked a checkpoint element at (721, 528) on .checkpoint >> nth=1
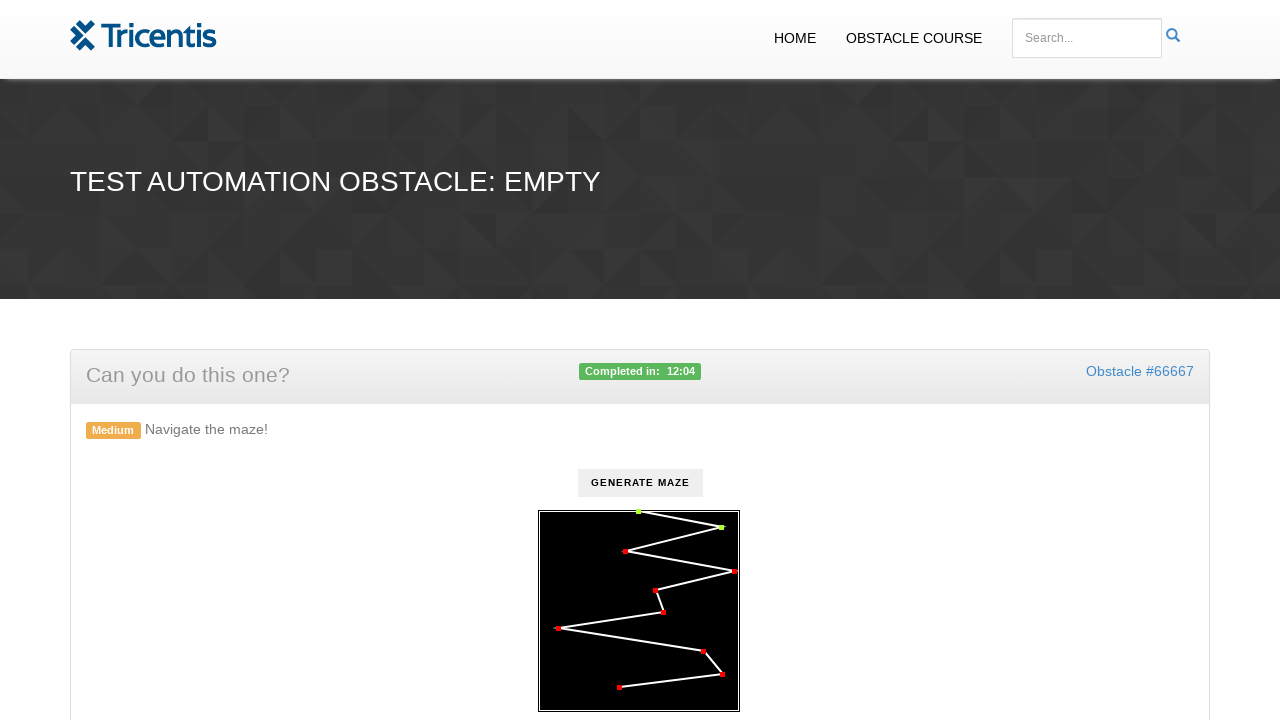

Clicked a checkpoint element at (625, 552) on .checkpoint >> nth=2
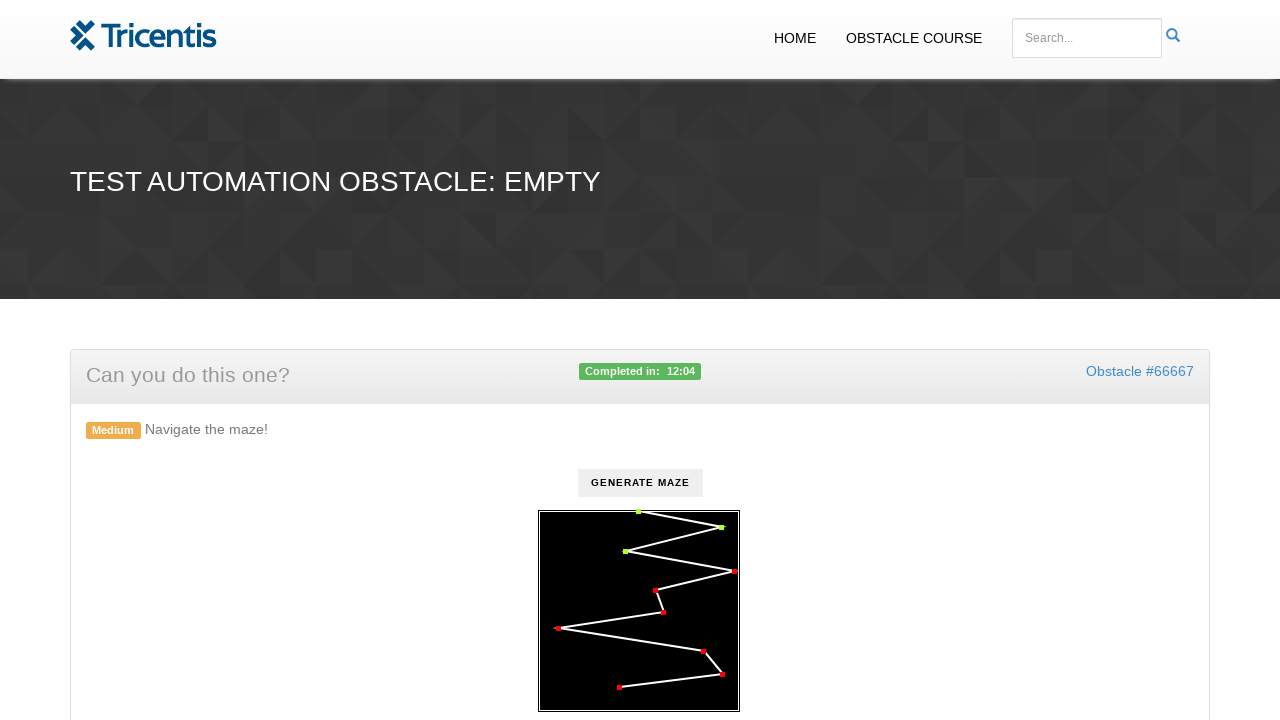

Clicked a checkpoint element at (734, 572) on .checkpoint >> nth=3
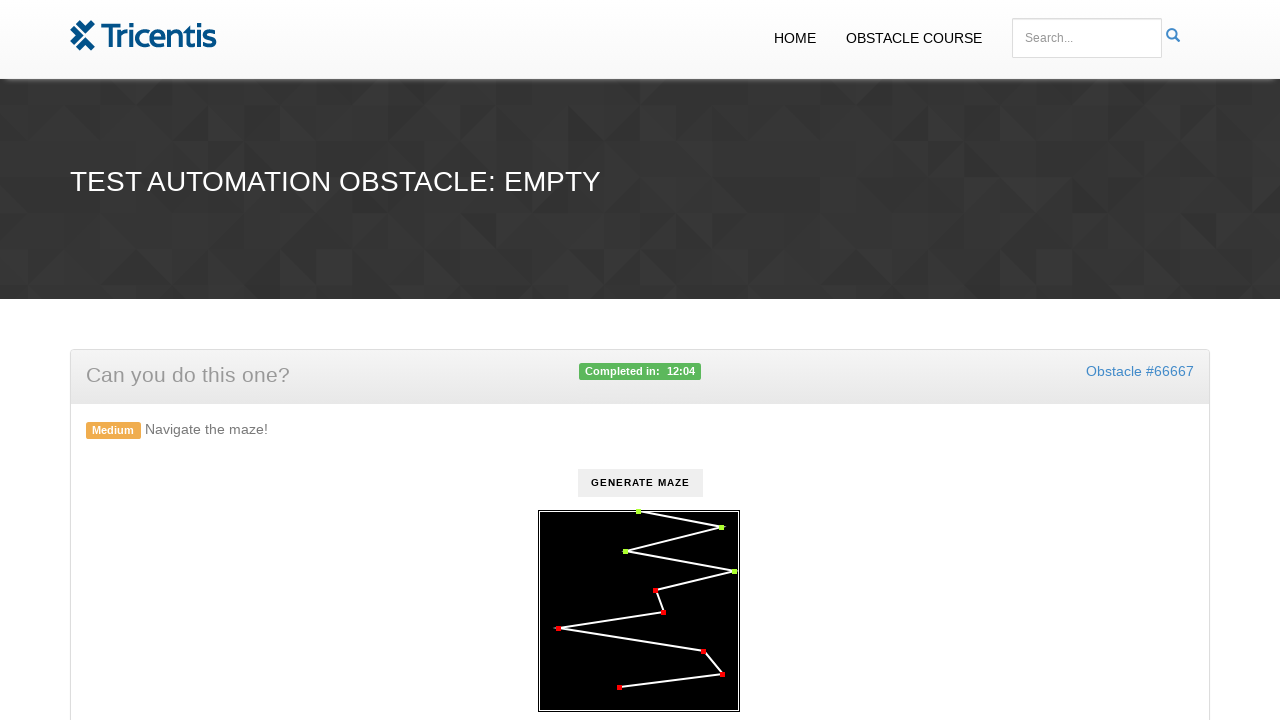

Clicked a checkpoint element at (655, 591) on .checkpoint >> nth=4
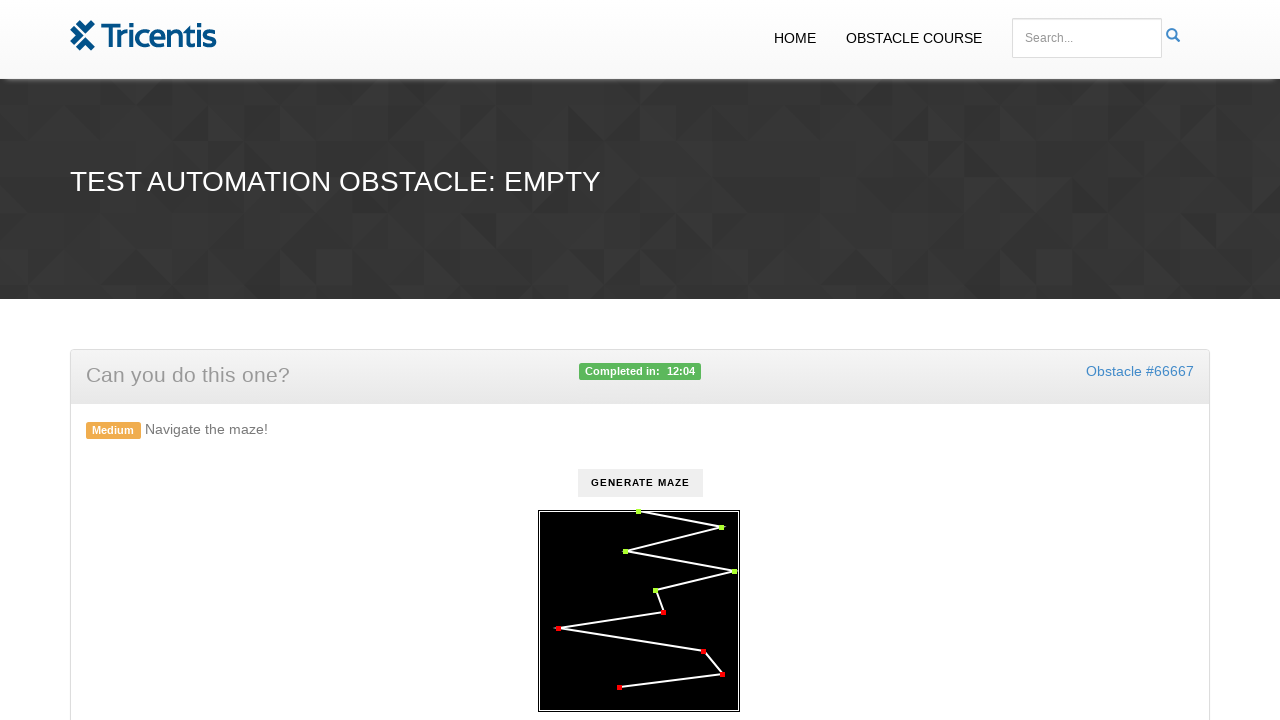

Clicked a checkpoint element at (663, 613) on .checkpoint >> nth=5
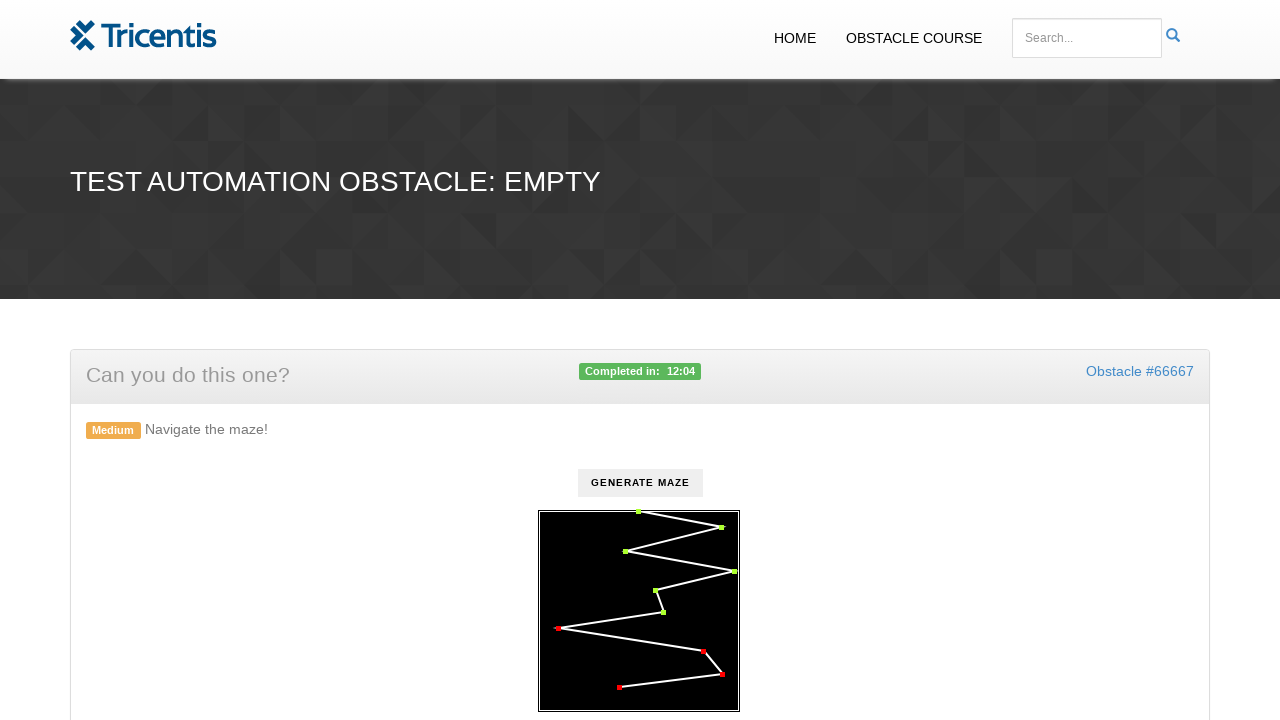

Clicked a checkpoint element at (558, 629) on .checkpoint >> nth=6
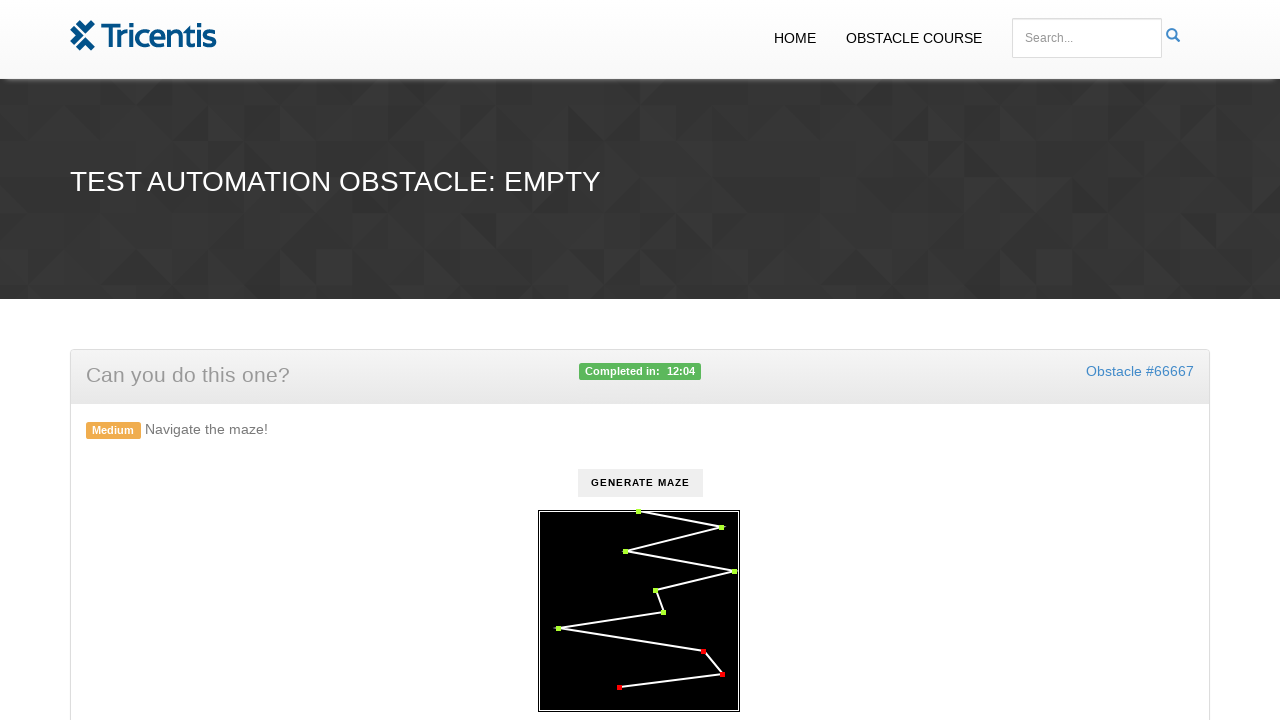

Clicked a checkpoint element at (703, 652) on .checkpoint >> nth=7
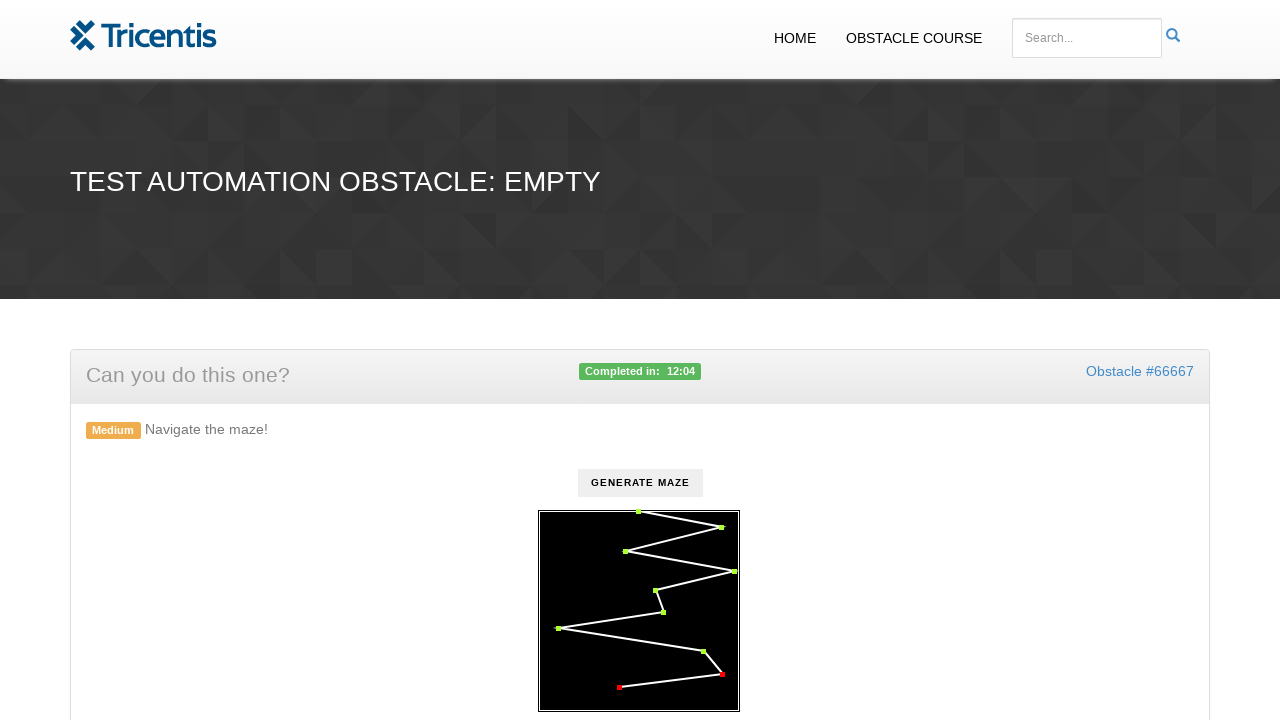

Clicked a checkpoint element at (722, 675) on .checkpoint >> nth=8
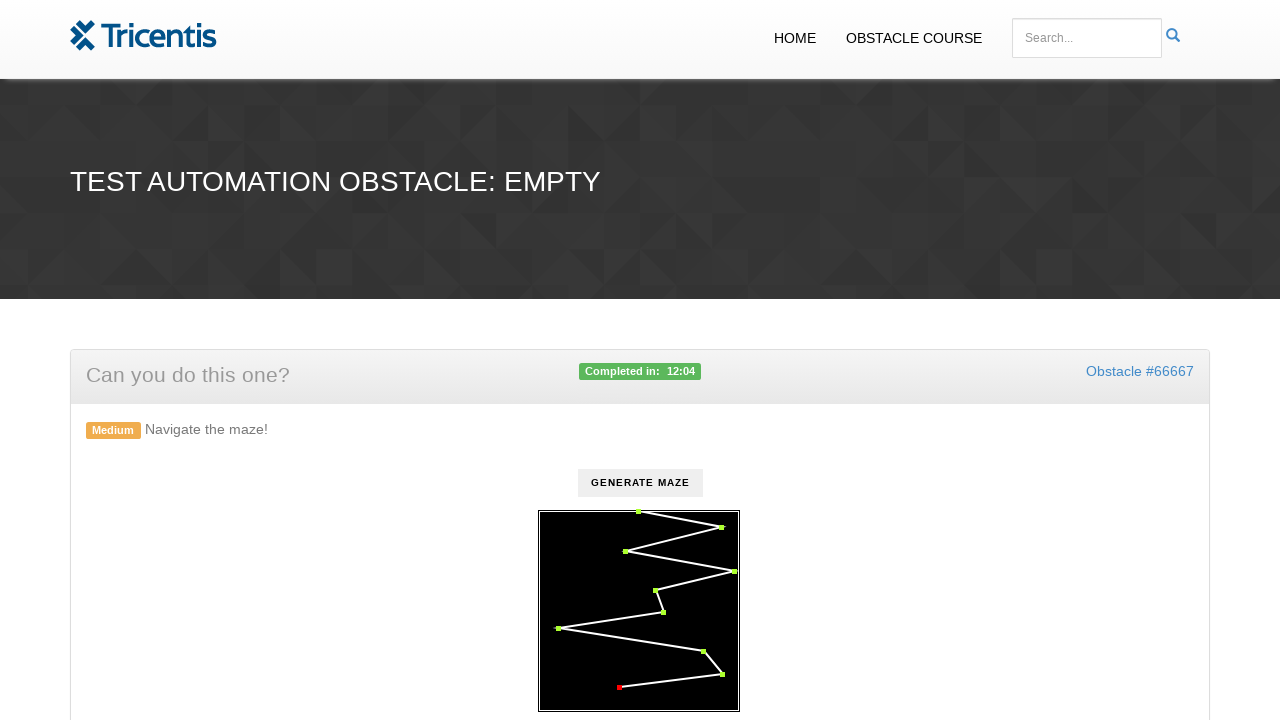

Clicked a checkpoint element at (619, 688) on .checkpoint >> nth=9
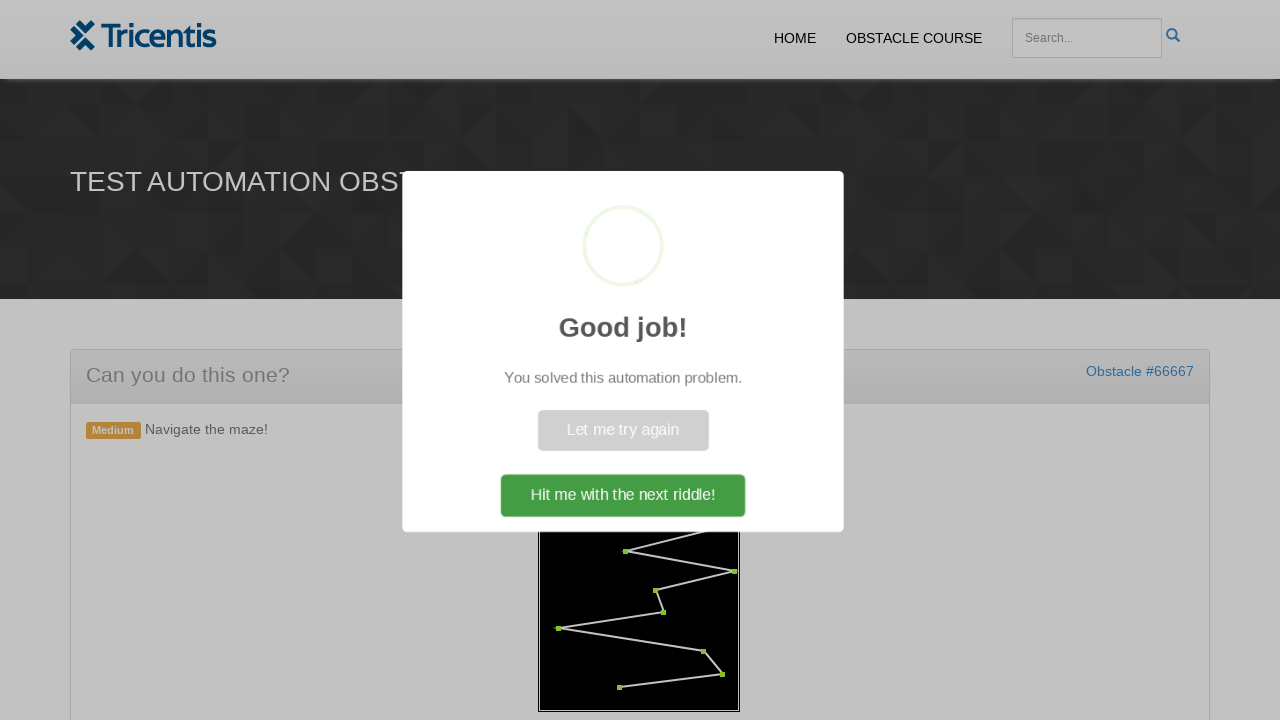

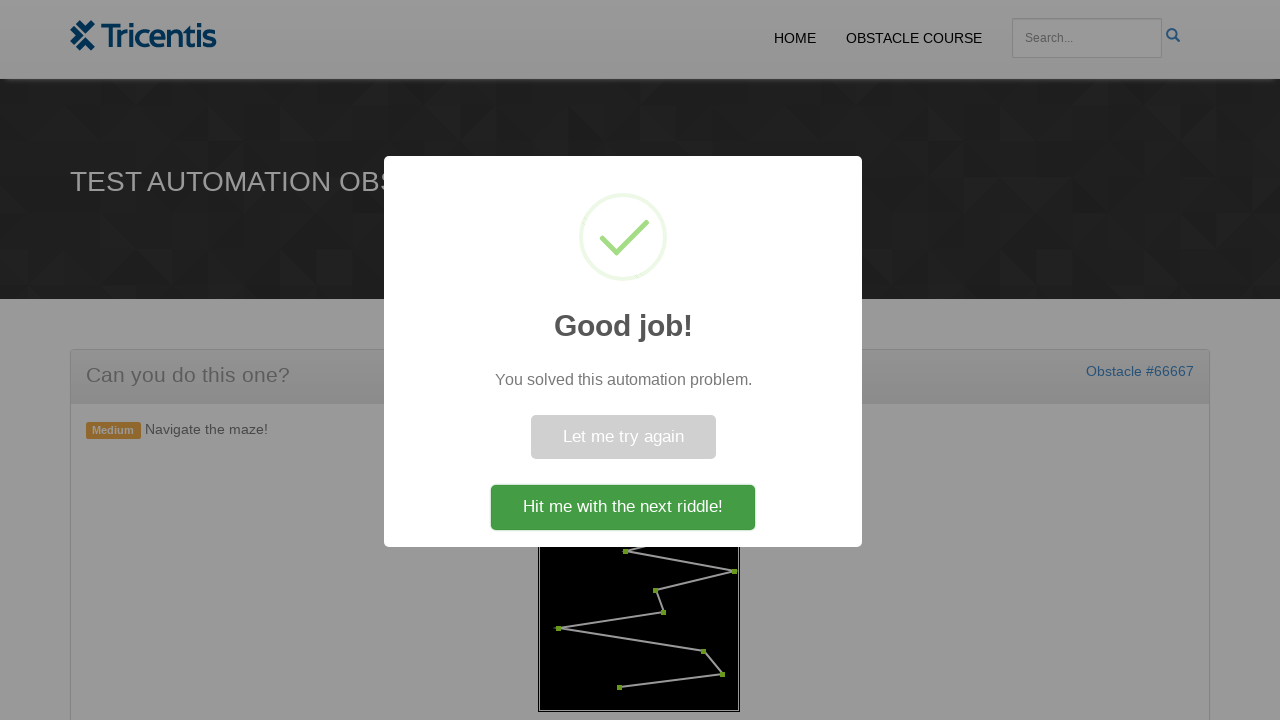